Tests mouse hover functionality by hovering over a menu element to reveal dropdown options, then clicking an option

Starting URL: https://vip.ceshiren.com/#/ui_study/action_chains2

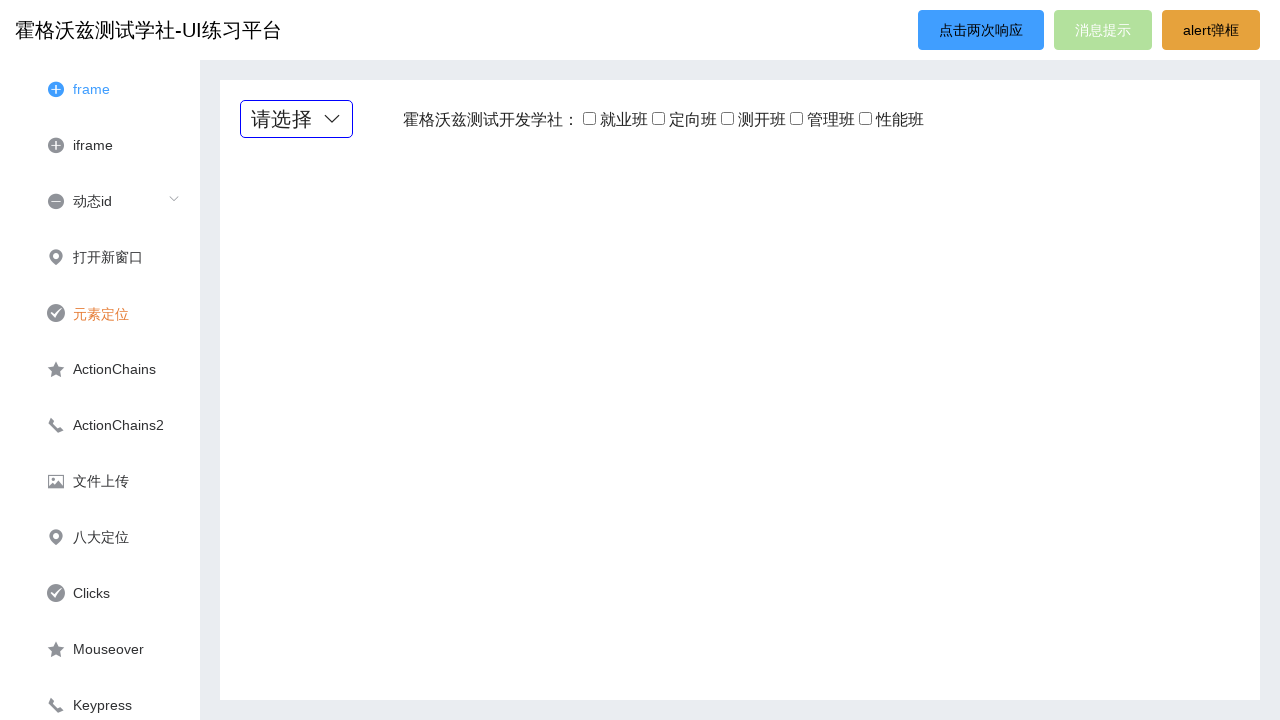

Hovered over menu element to reveal dropdown options at (296, 119) on .menu
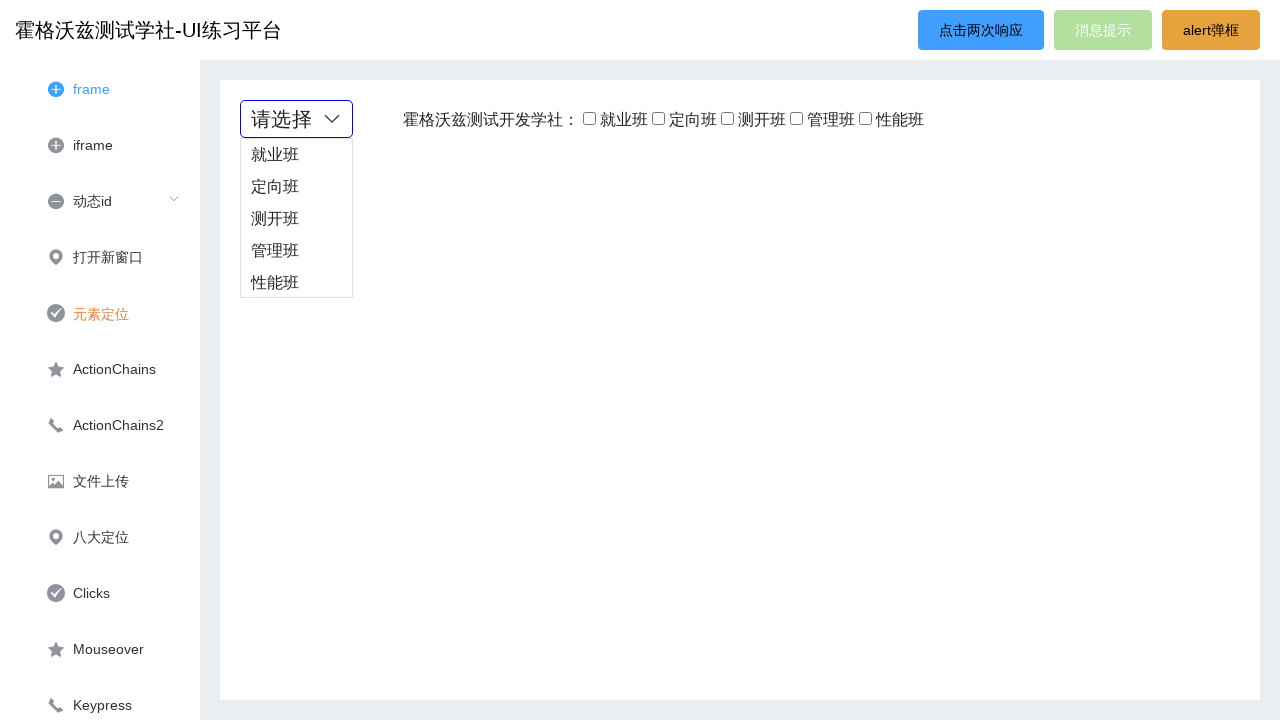

Clicked on '管理班' option from dropdown menu at (296, 251) on xpath=//*[contains(text(),'管理班')]
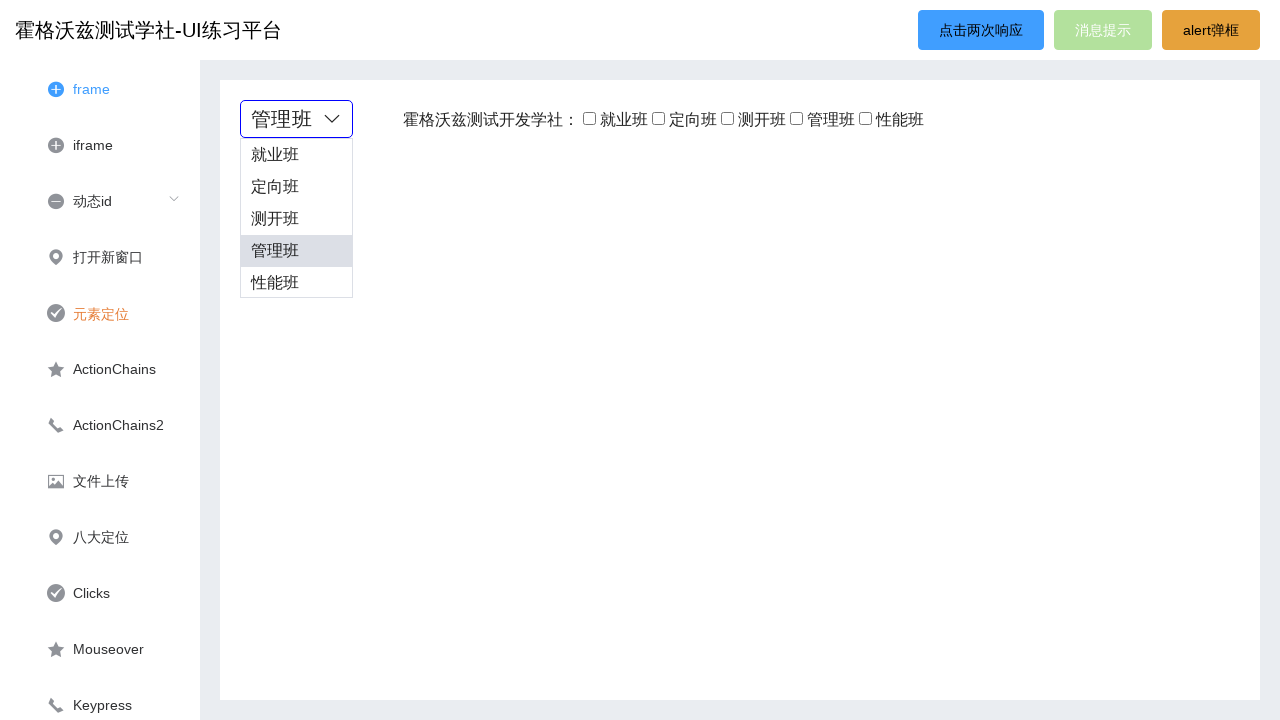

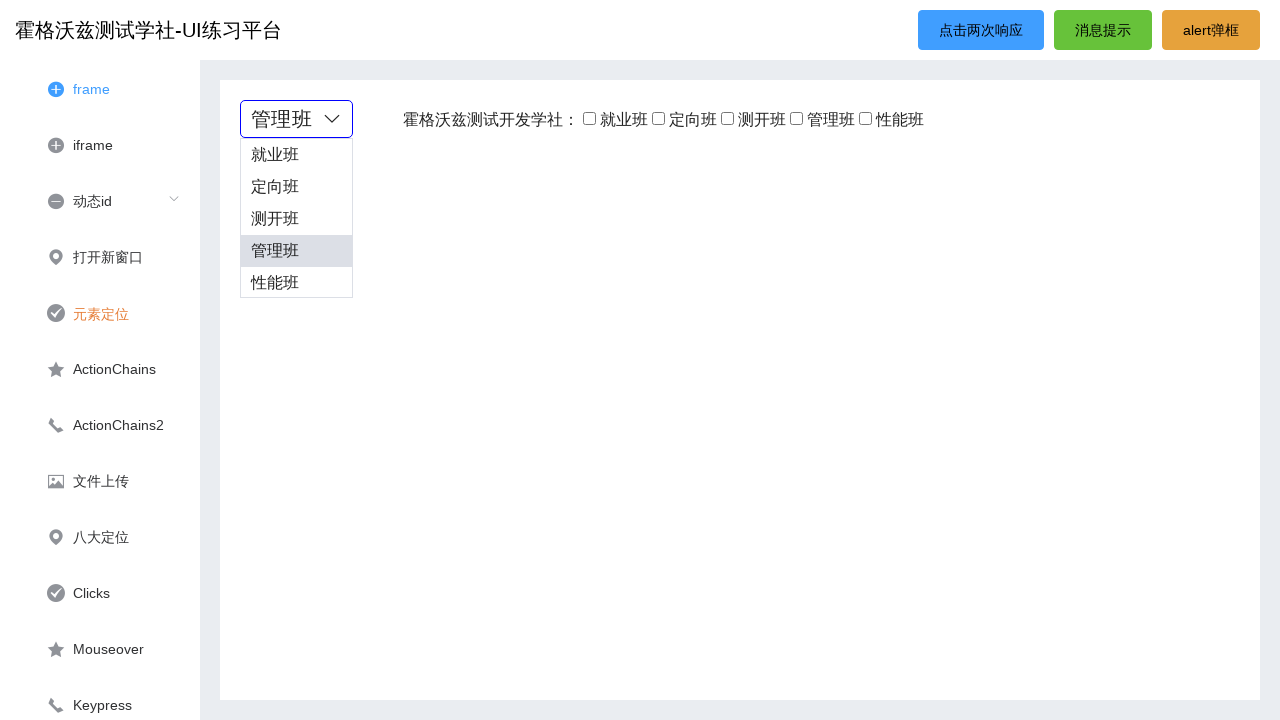